Tests dynamic content loading by clicking a start button and waiting for "Hello World!" text to appear, then refreshing and repeating the action

Starting URL: https://the-internet.herokuapp.com/dynamic_loading/2

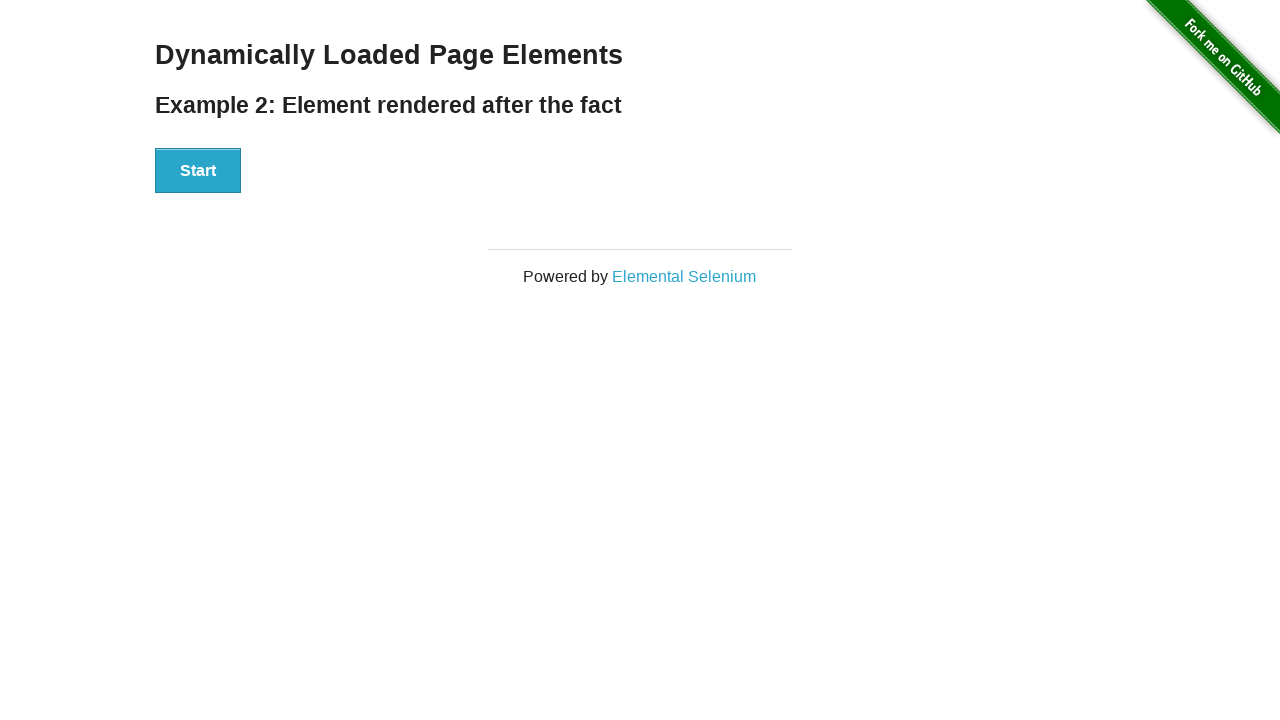

Clicked Start button to trigger dynamic loading at (198, 171) on xpath=//button[.='Start']
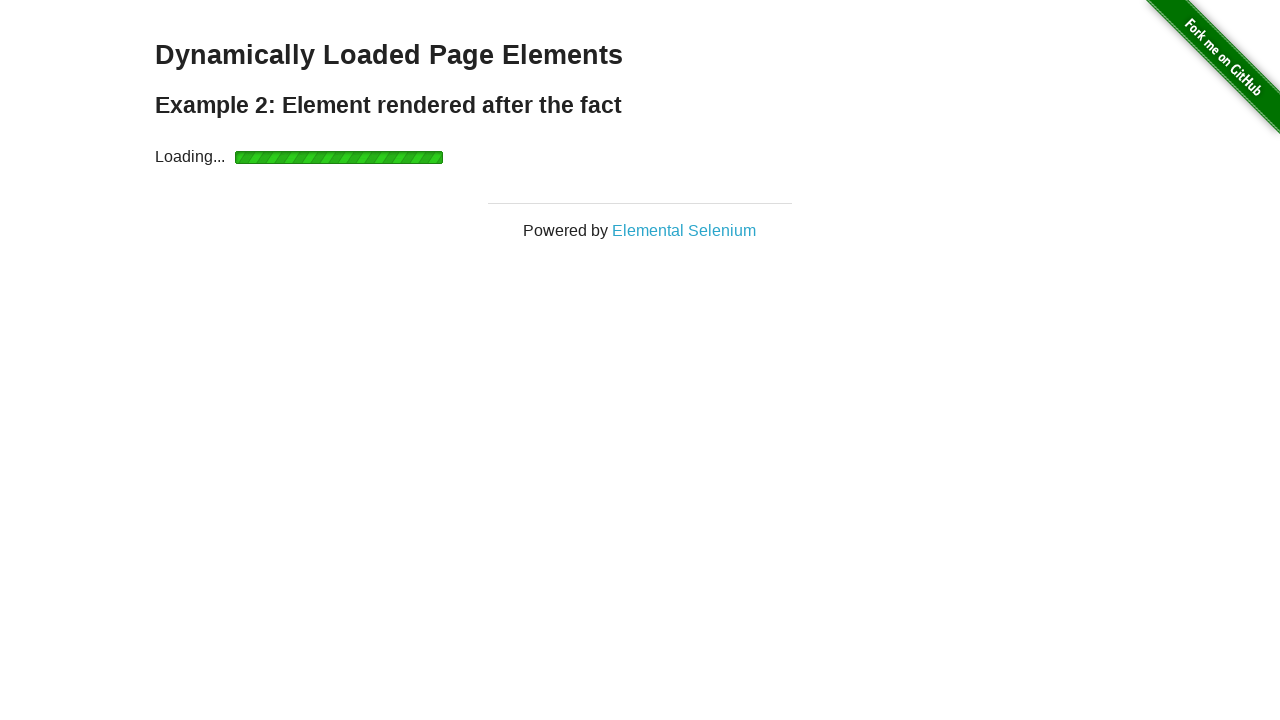

Waited for 'Hello World!' text to appear
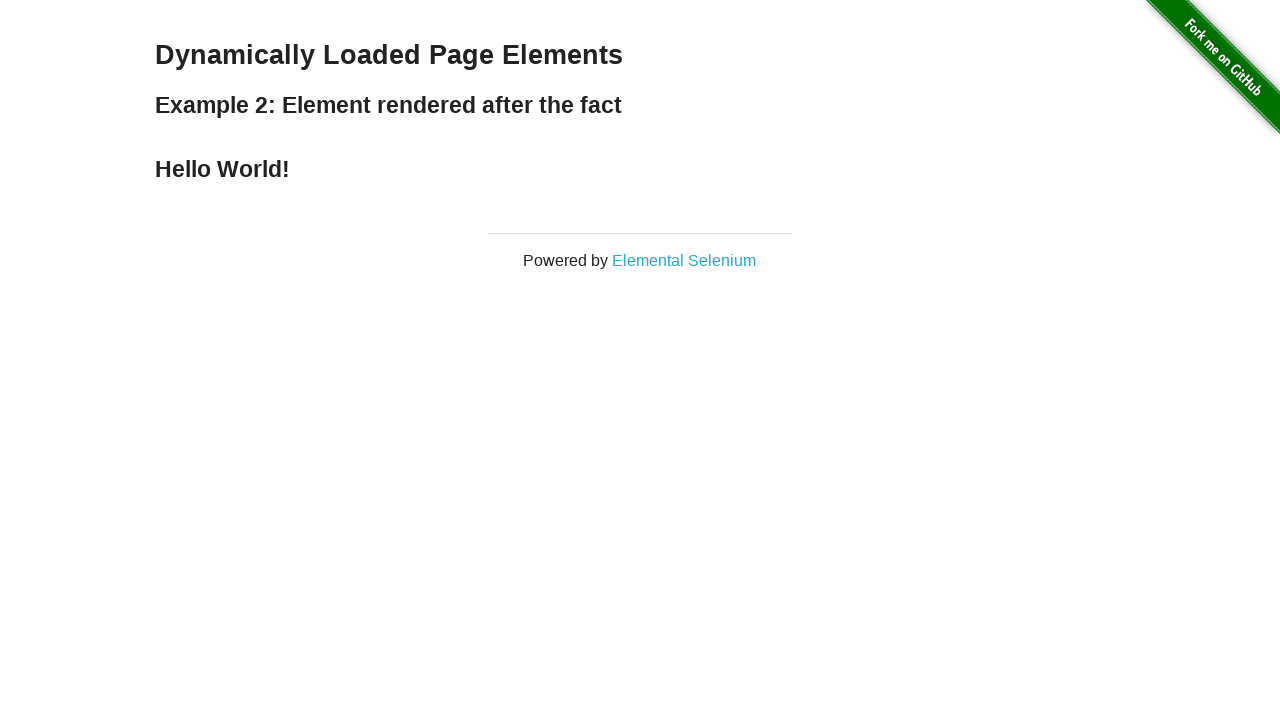

Retrieved dynamically loaded text: 'Hello World!'
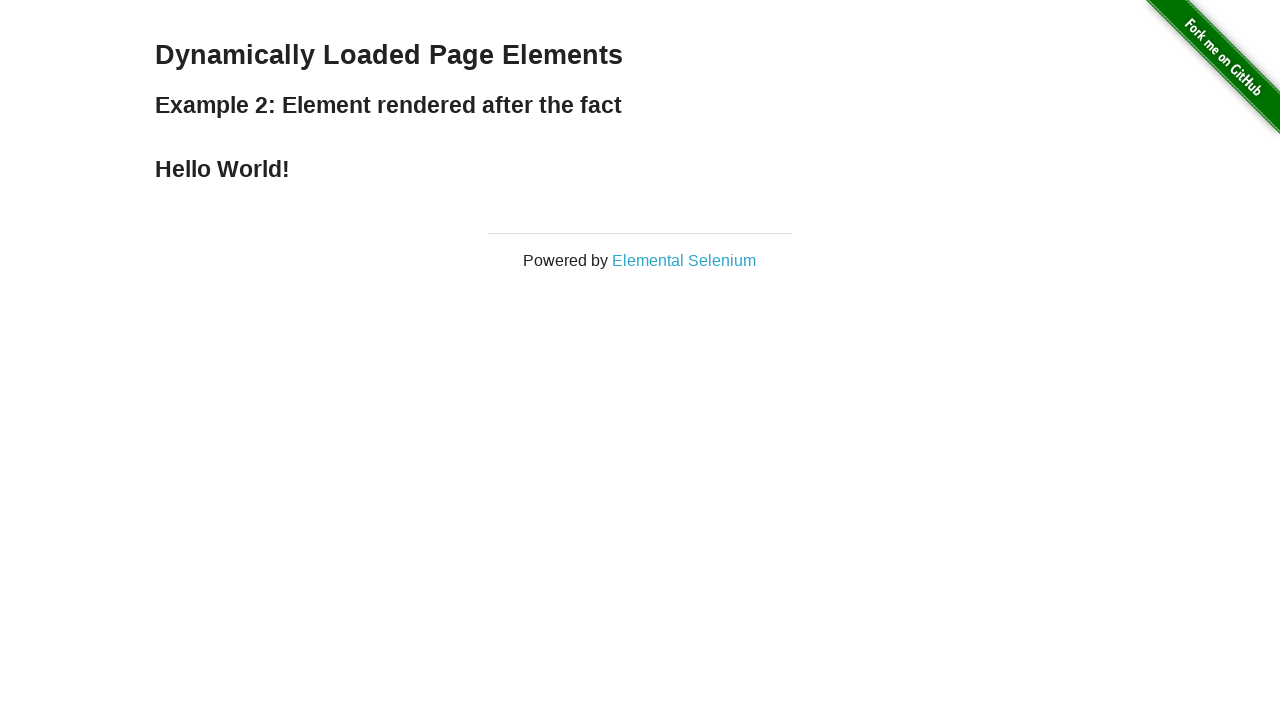

Refreshed page to reset state
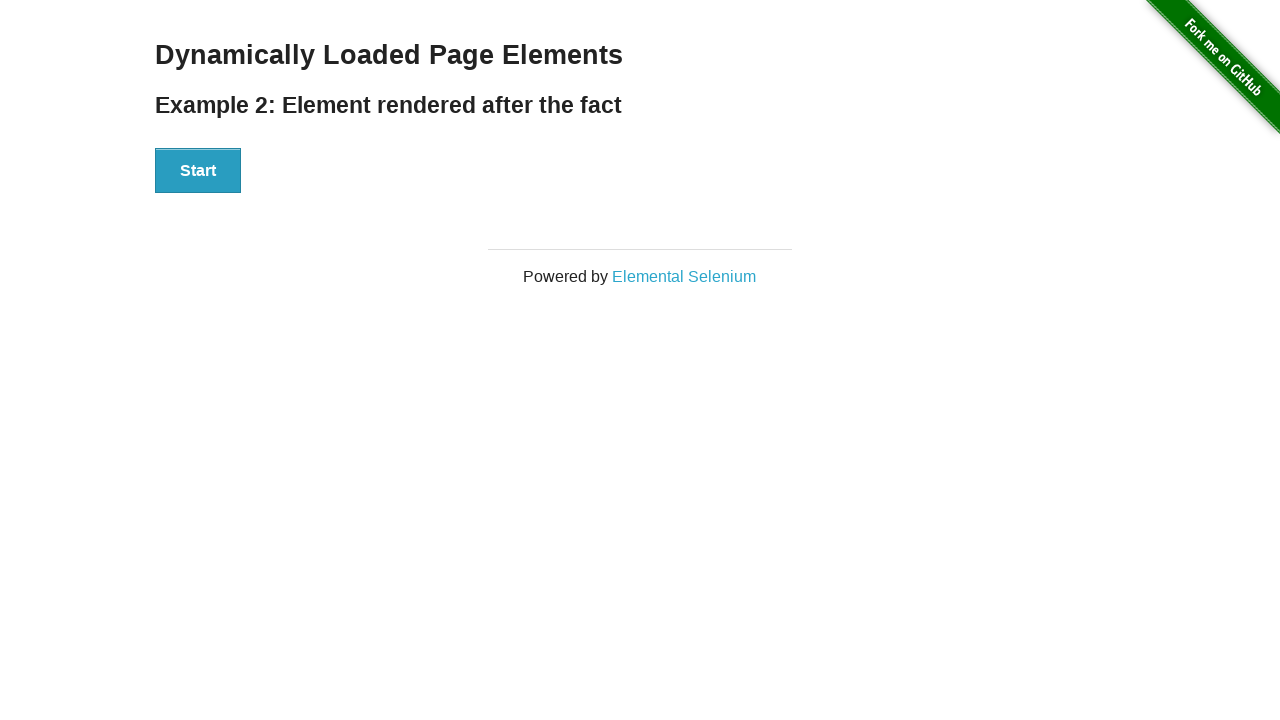

Clicked Start button again to trigger dynamic loading at (198, 171) on xpath=//button[.='Start']
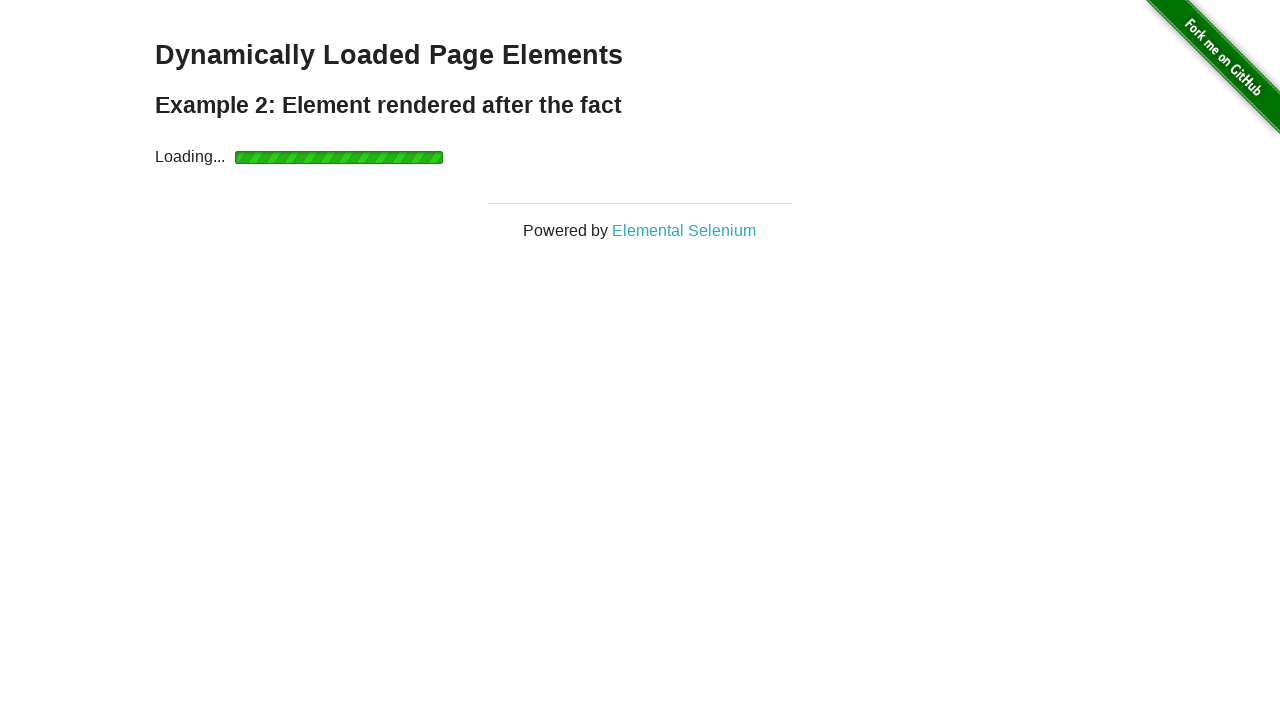

Waited for 'Hello World!' text to appear again
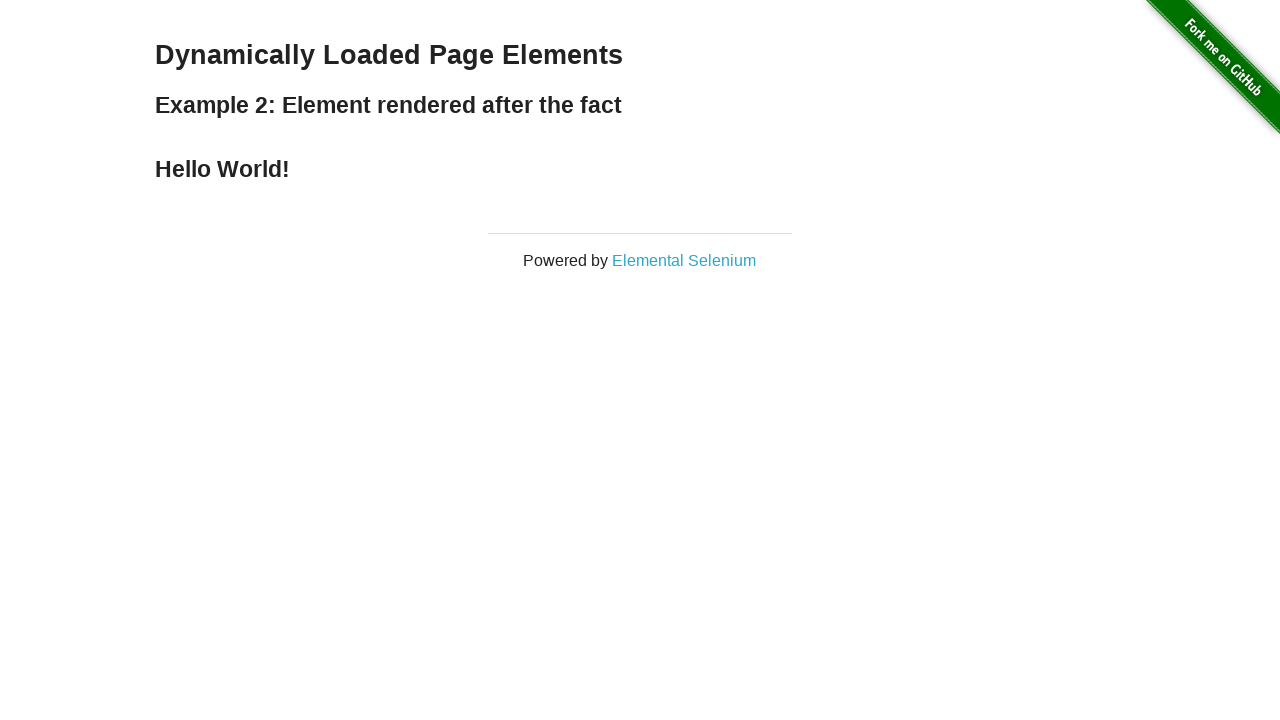

Retrieved dynamically loaded text again: 'Hello World!'
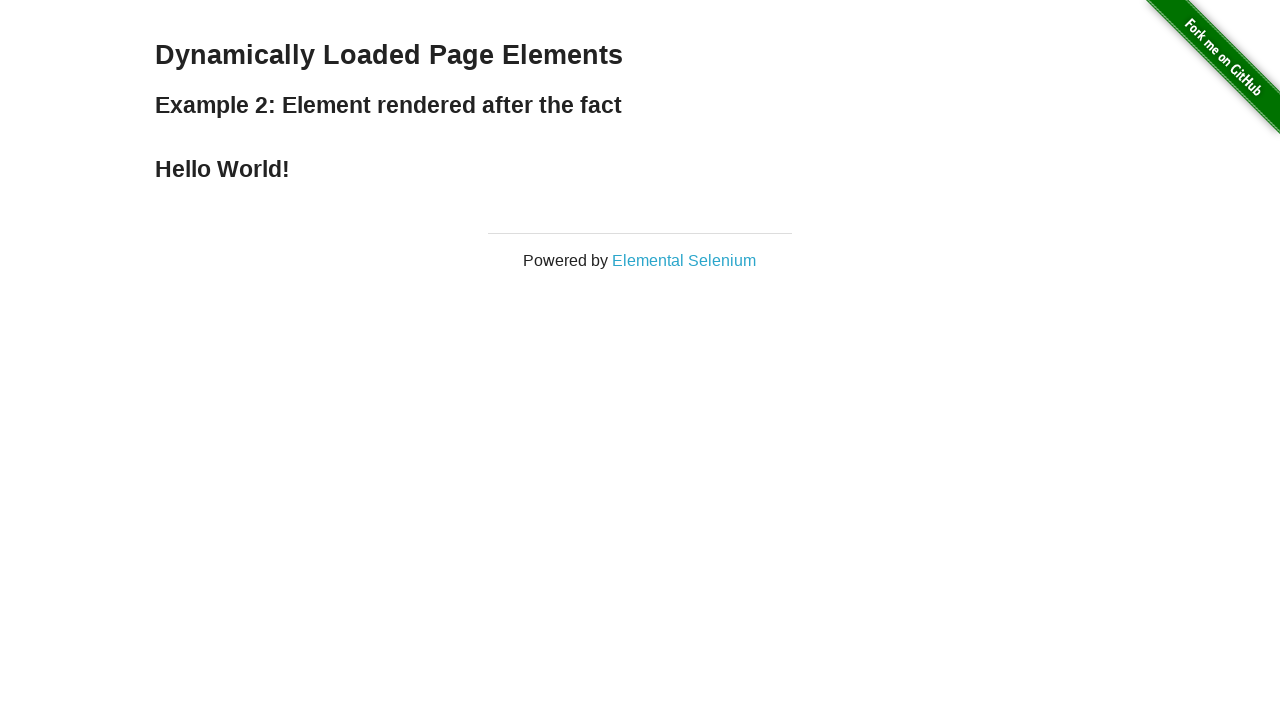

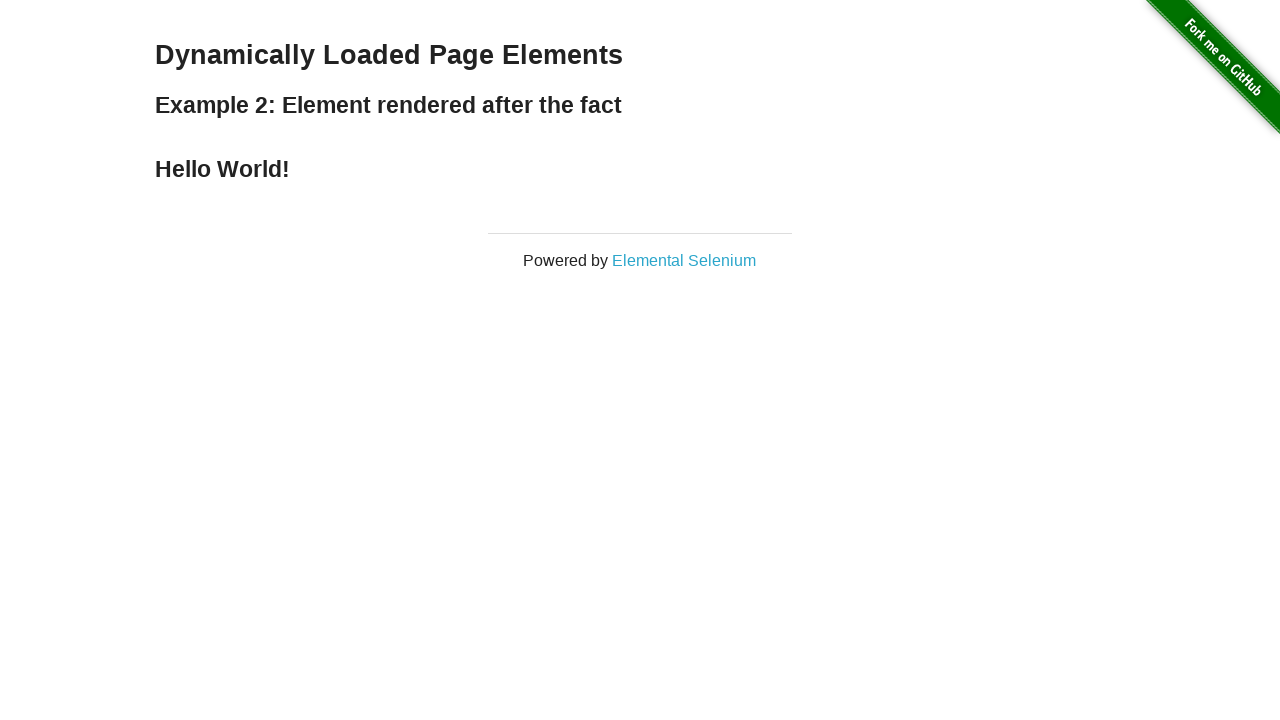